Tests a page with loading images by waiting for an award image element to appear and verifying its source attribute is available

Starting URL: https://bonigarcia.dev/selenium-webdriver-java/loading-images.html

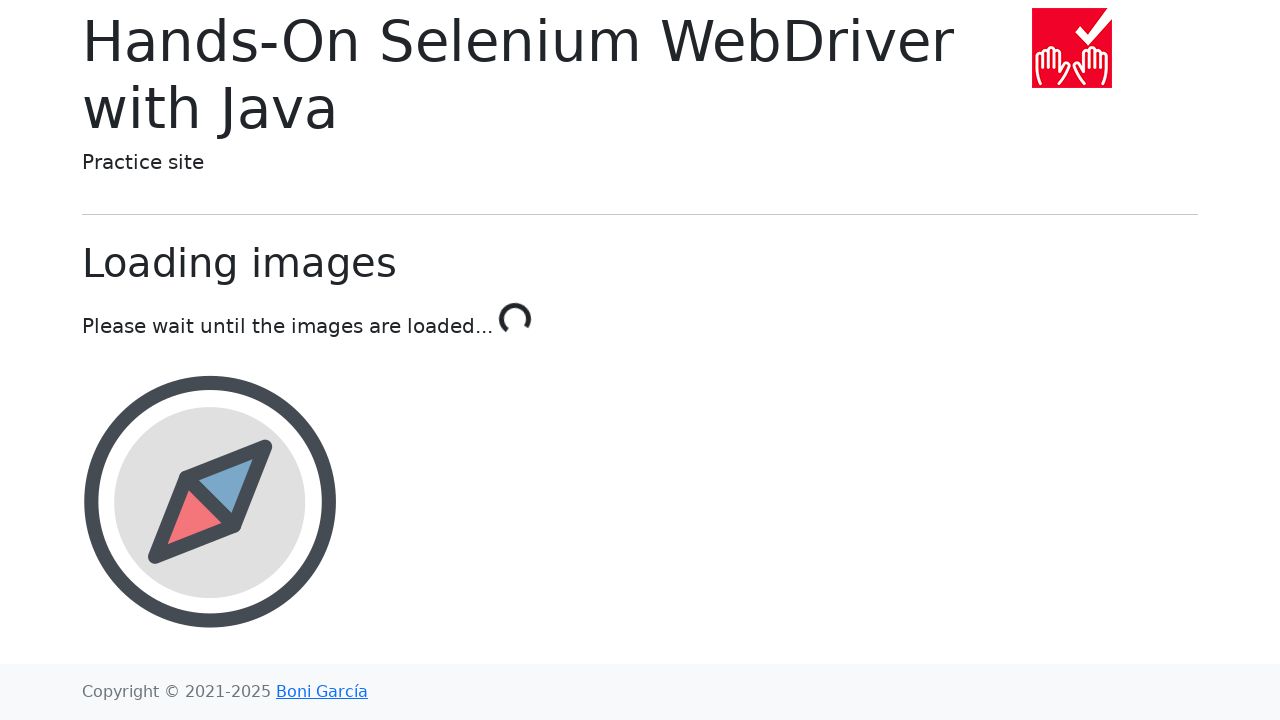

Waited for award image element to appear
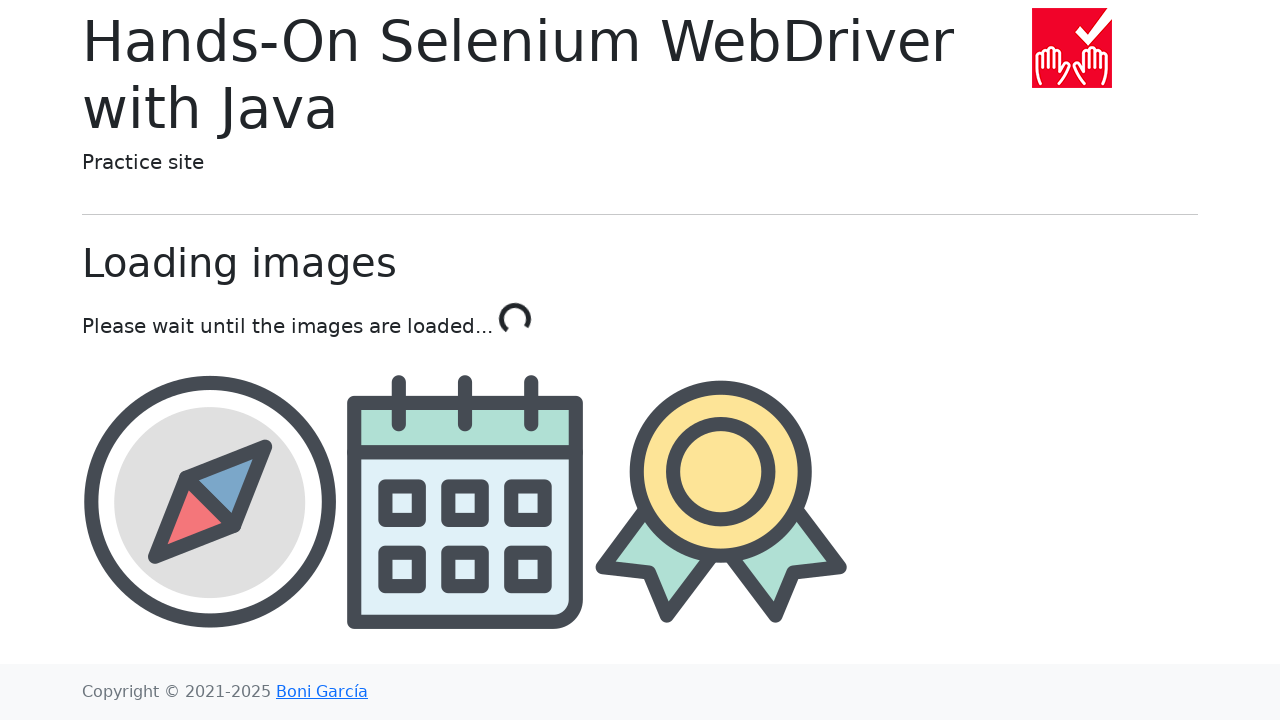

Located award image element
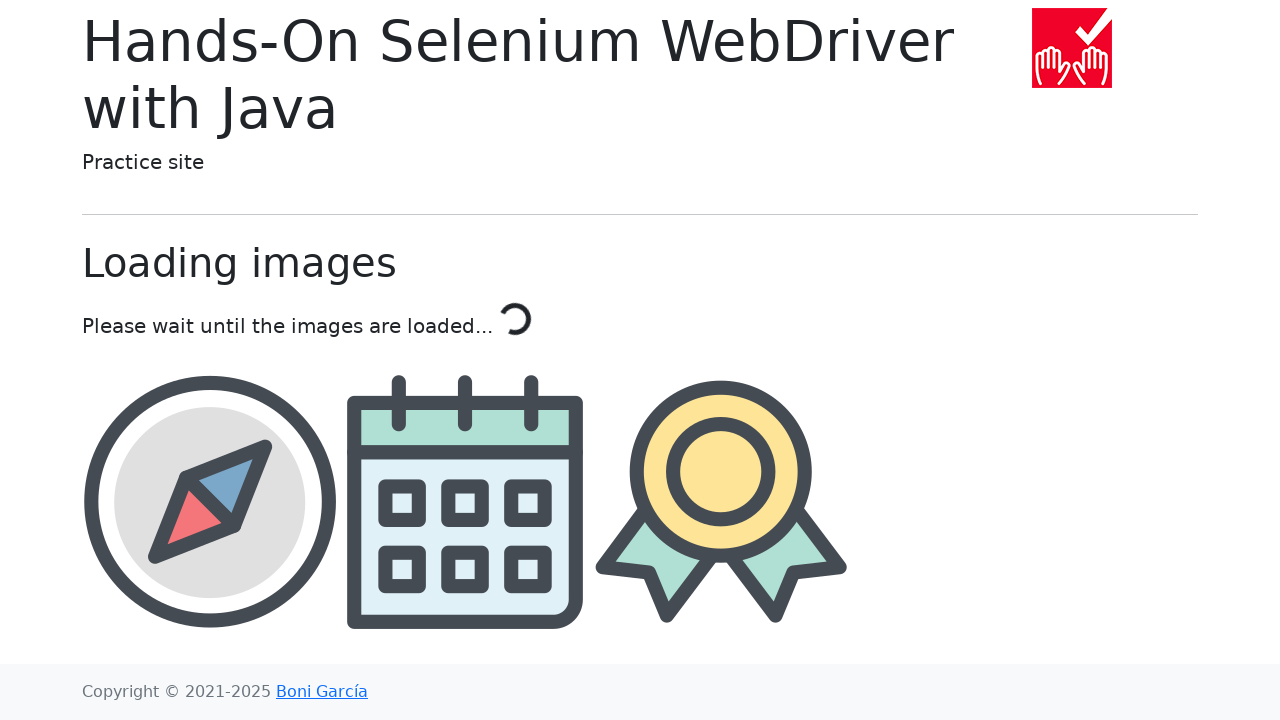

Retrieved src attribute from award image element
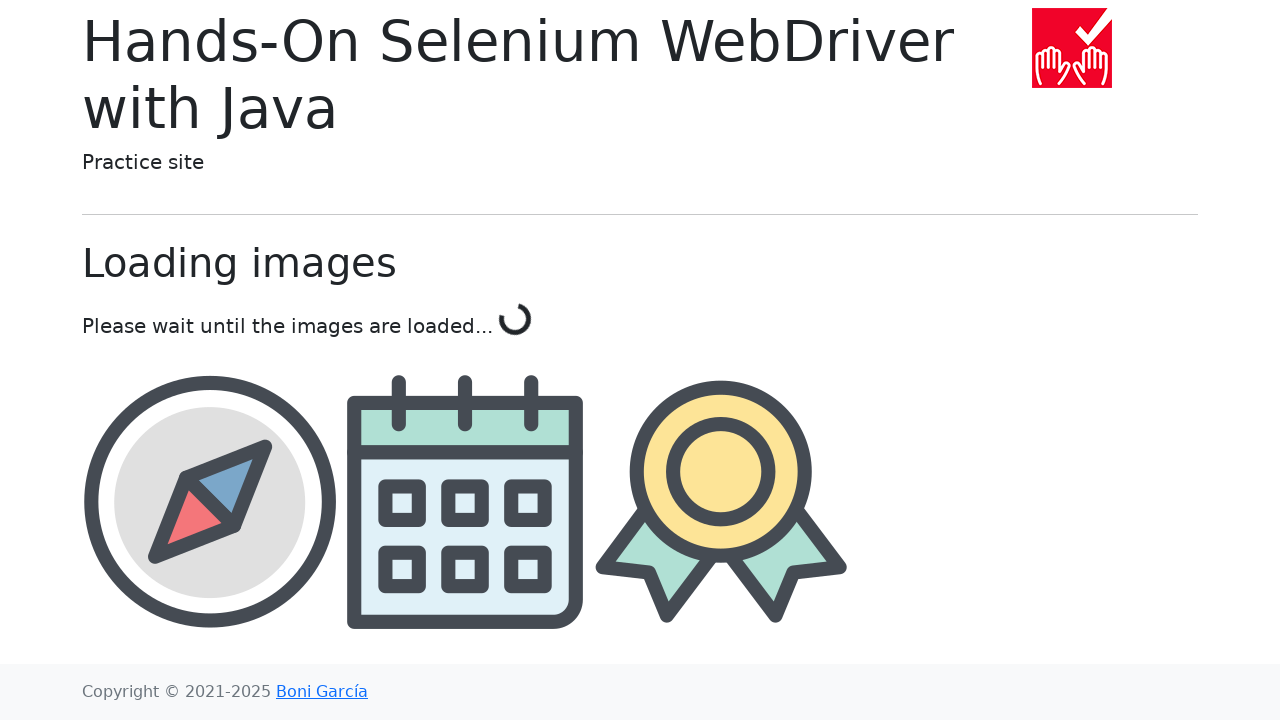

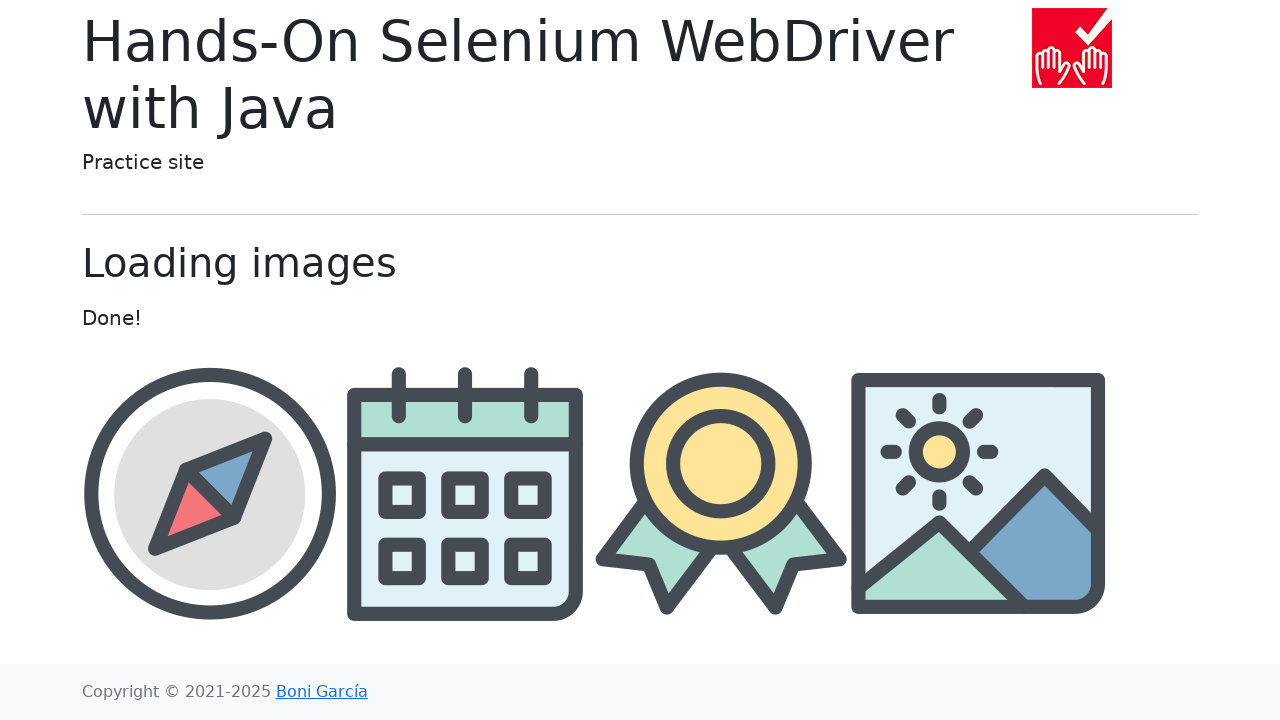